Tests that a todo item is removed if edited to an empty string

Starting URL: https://demo.playwright.dev/todomvc

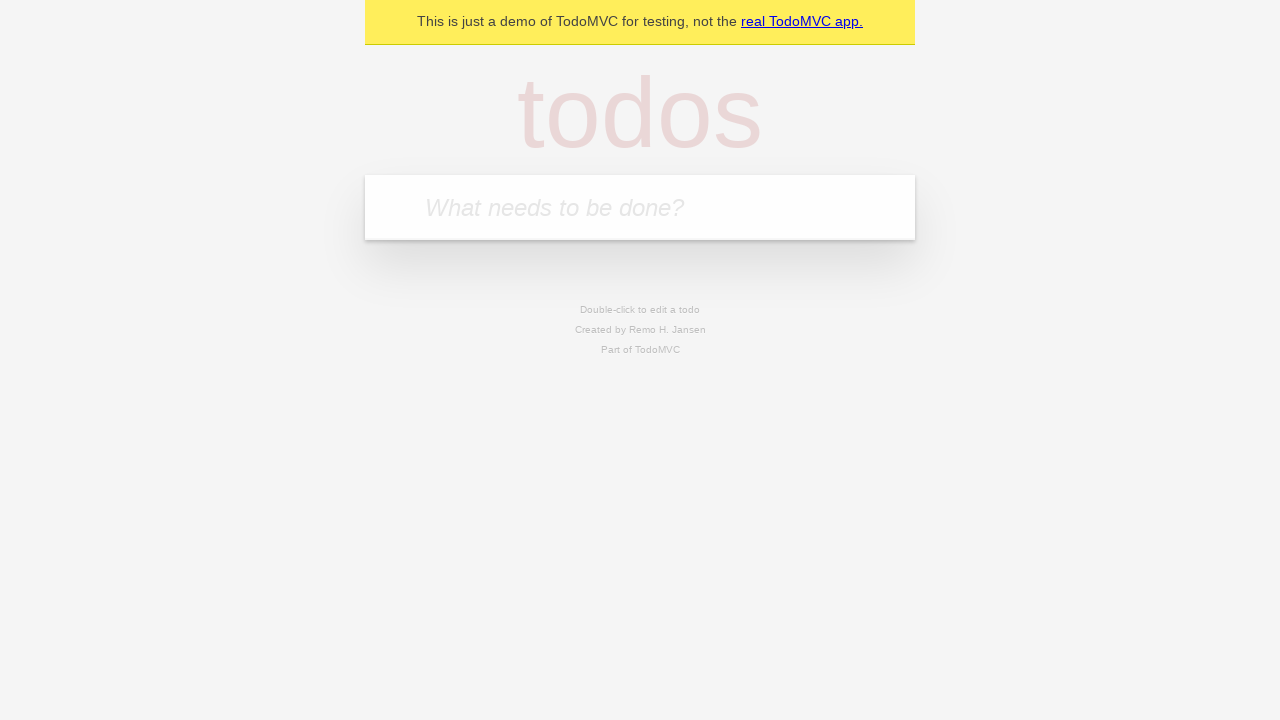

Filled new todo field with 'buy some cheese' on internal:attr=[placeholder="What needs to be done?"i]
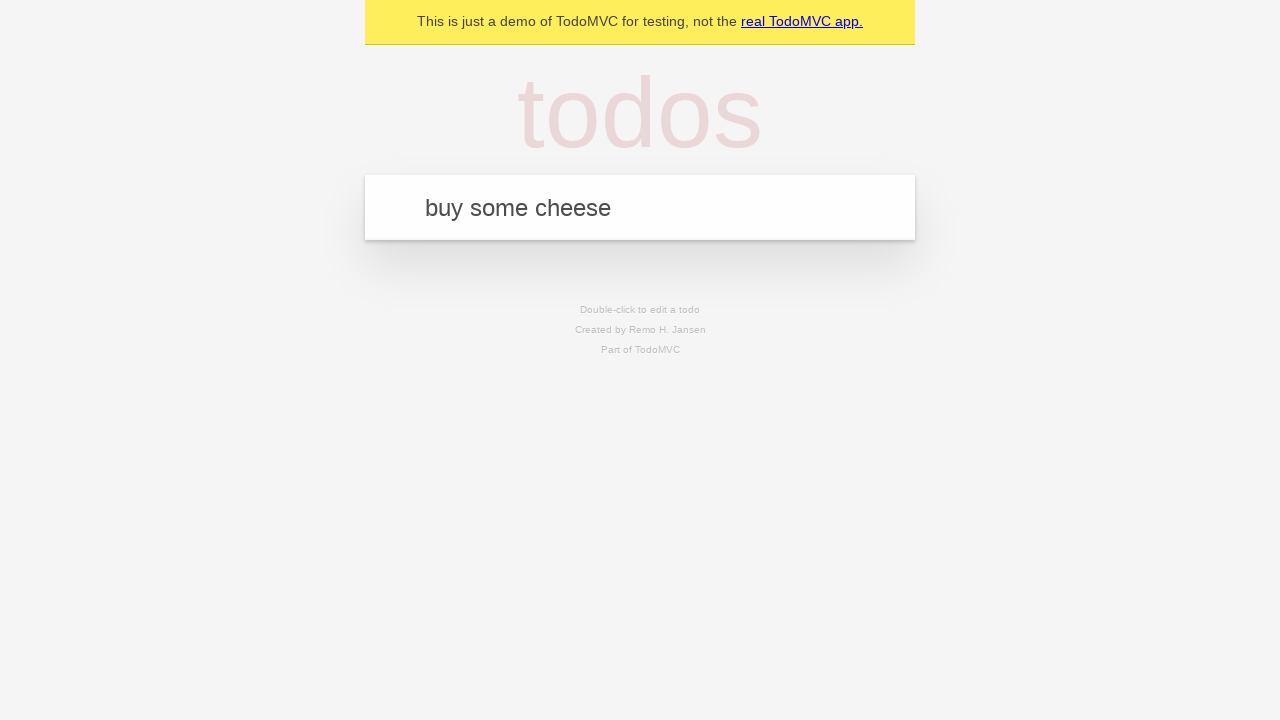

Pressed Enter to create todo item 'buy some cheese' on internal:attr=[placeholder="What needs to be done?"i]
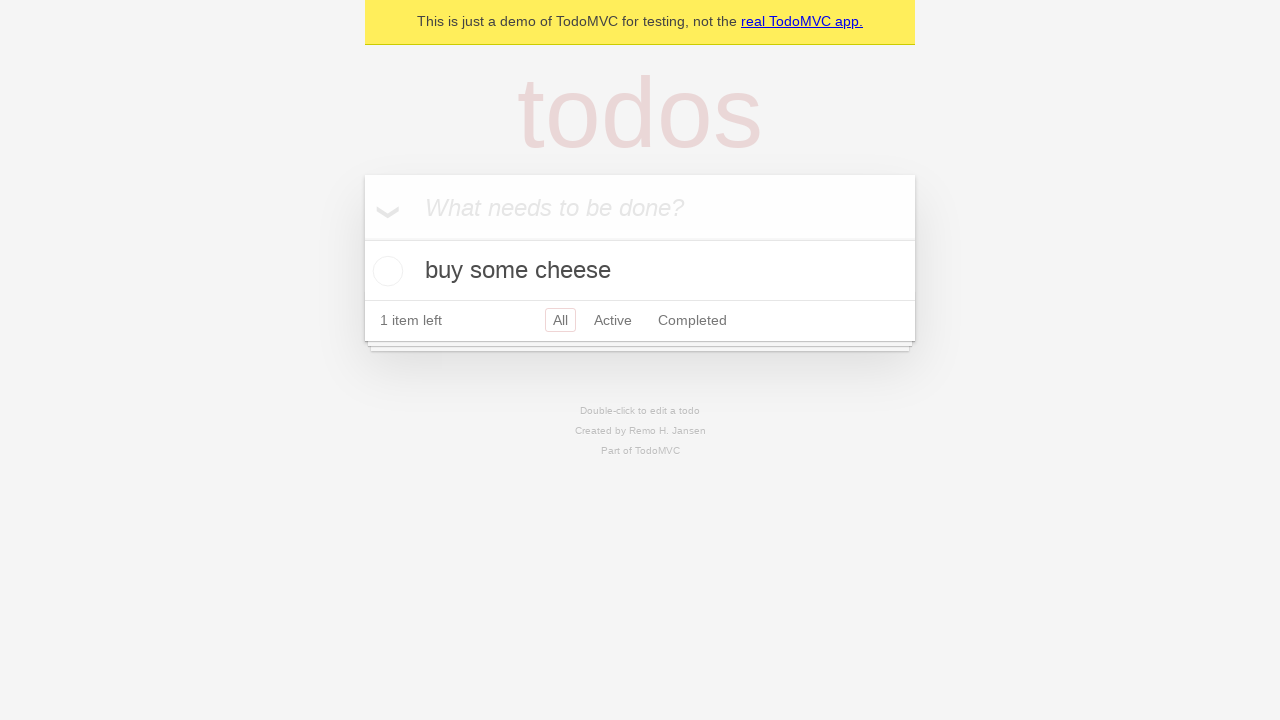

Filled new todo field with 'feed the cat' on internal:attr=[placeholder="What needs to be done?"i]
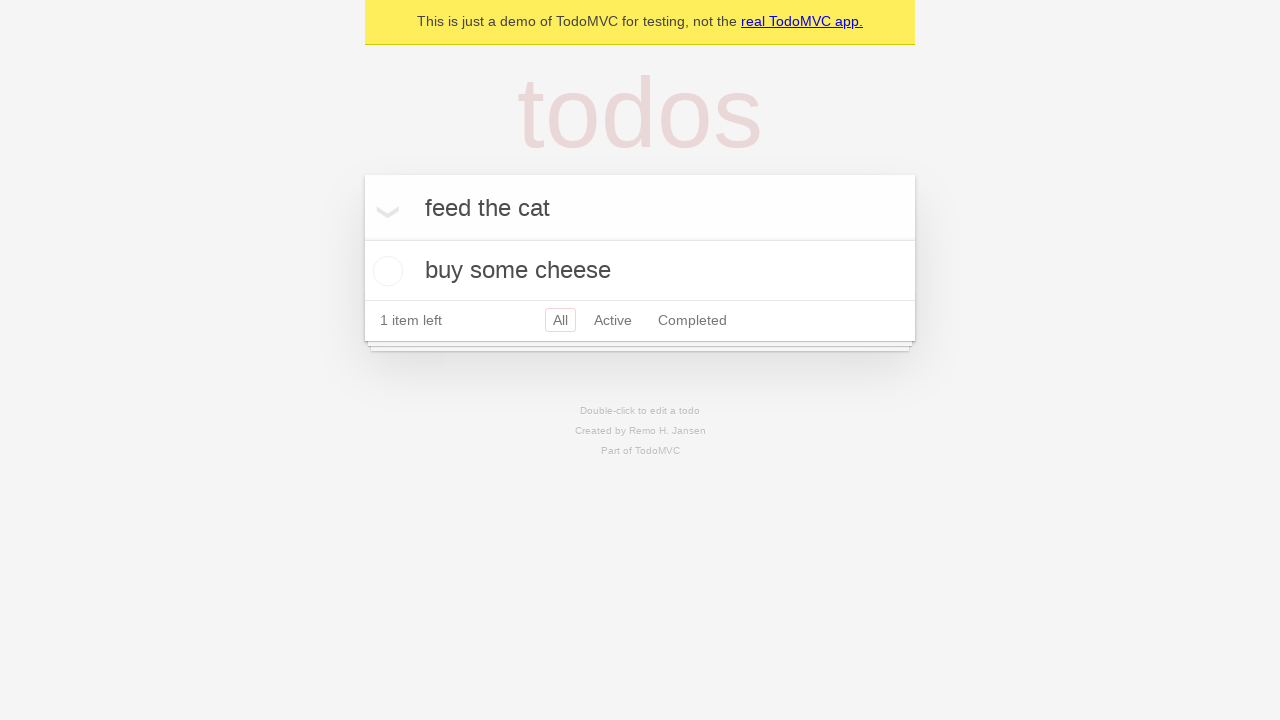

Pressed Enter to create todo item 'feed the cat' on internal:attr=[placeholder="What needs to be done?"i]
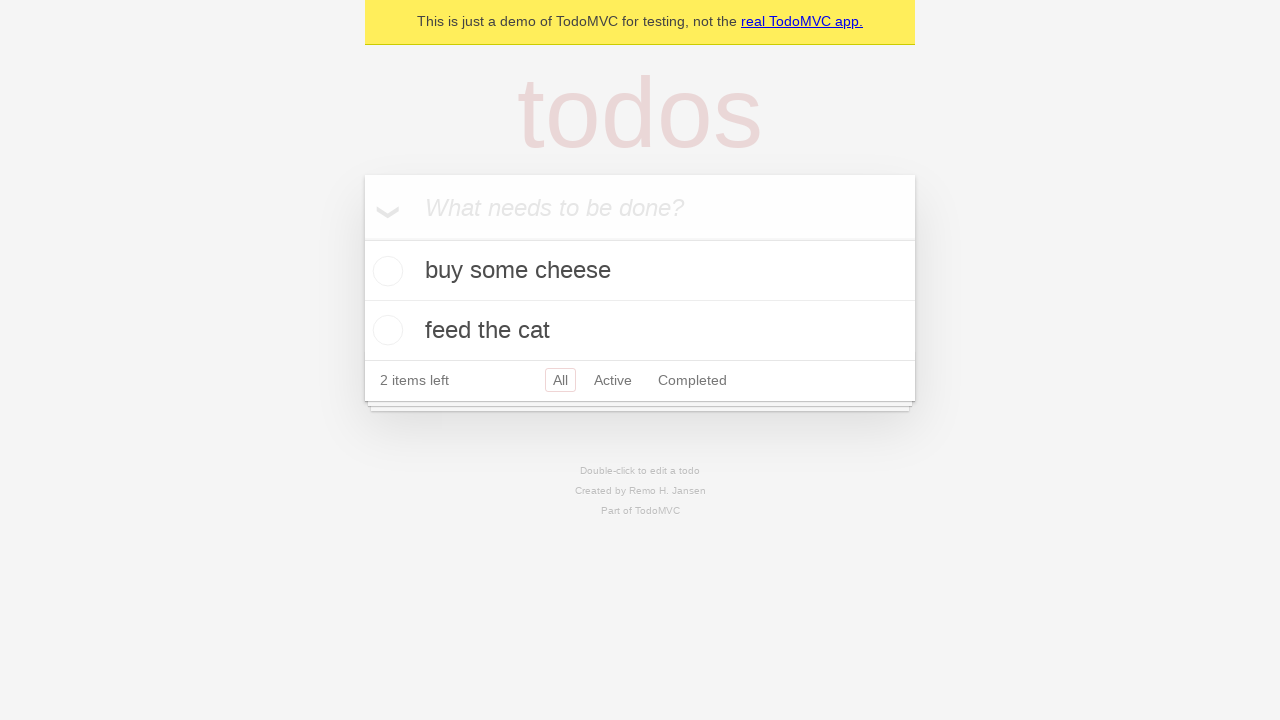

Filled new todo field with 'book a doctors appointment' on internal:attr=[placeholder="What needs to be done?"i]
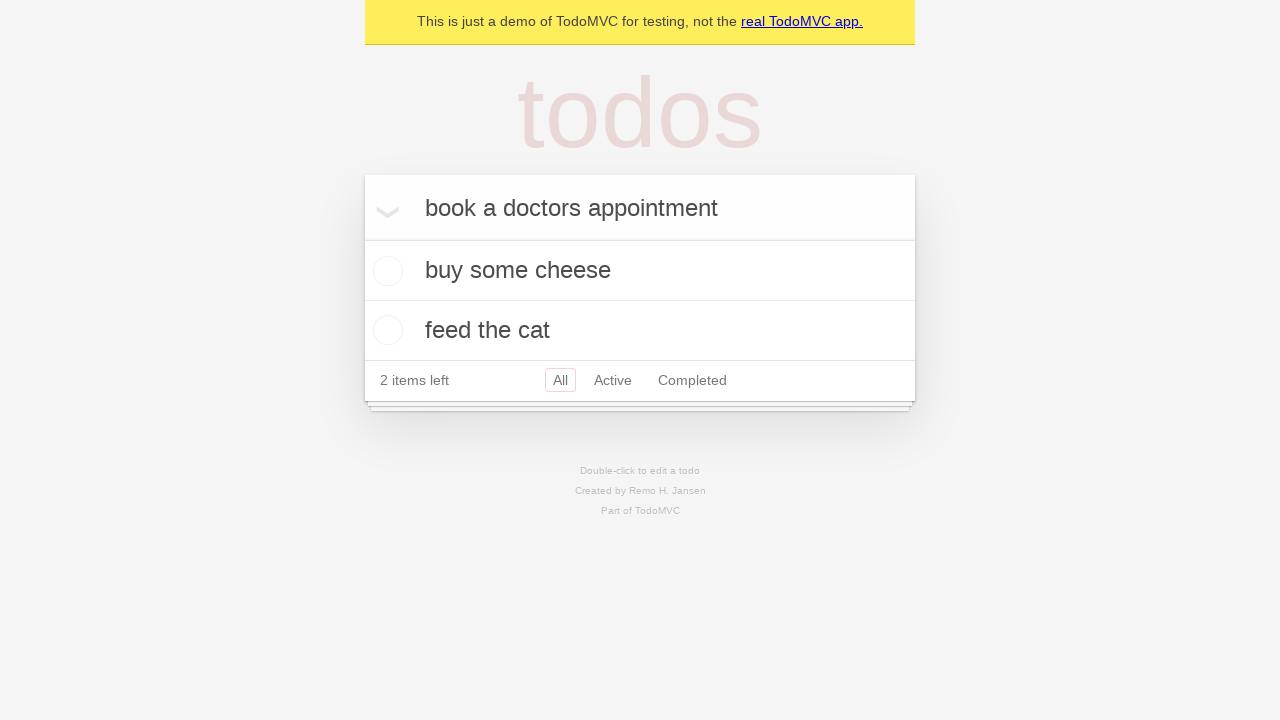

Pressed Enter to create todo item 'book a doctors appointment' on internal:attr=[placeholder="What needs to be done?"i]
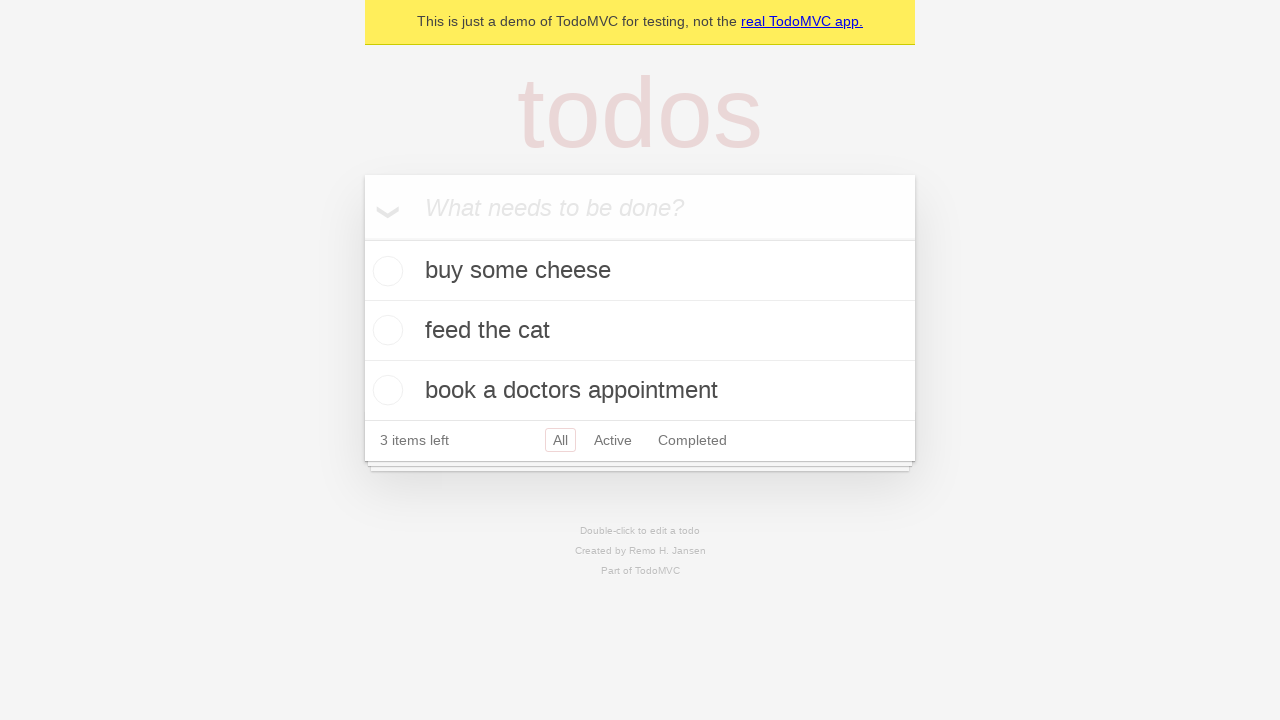

Double-clicked second todo item to enter edit mode at (640, 331) on internal:testid=[data-testid="todo-item"s] >> nth=1
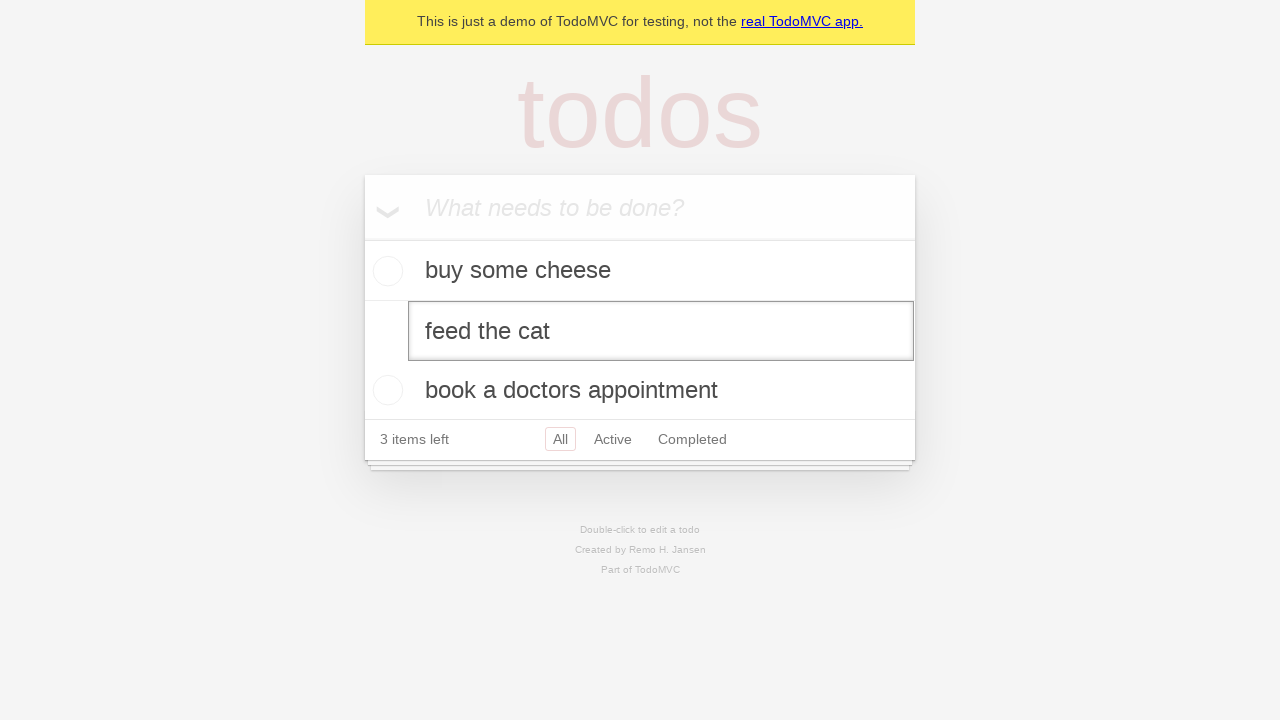

Cleared text in edit field for second todo item on internal:testid=[data-testid="todo-item"s] >> nth=1 >> internal:role=textbox[nam
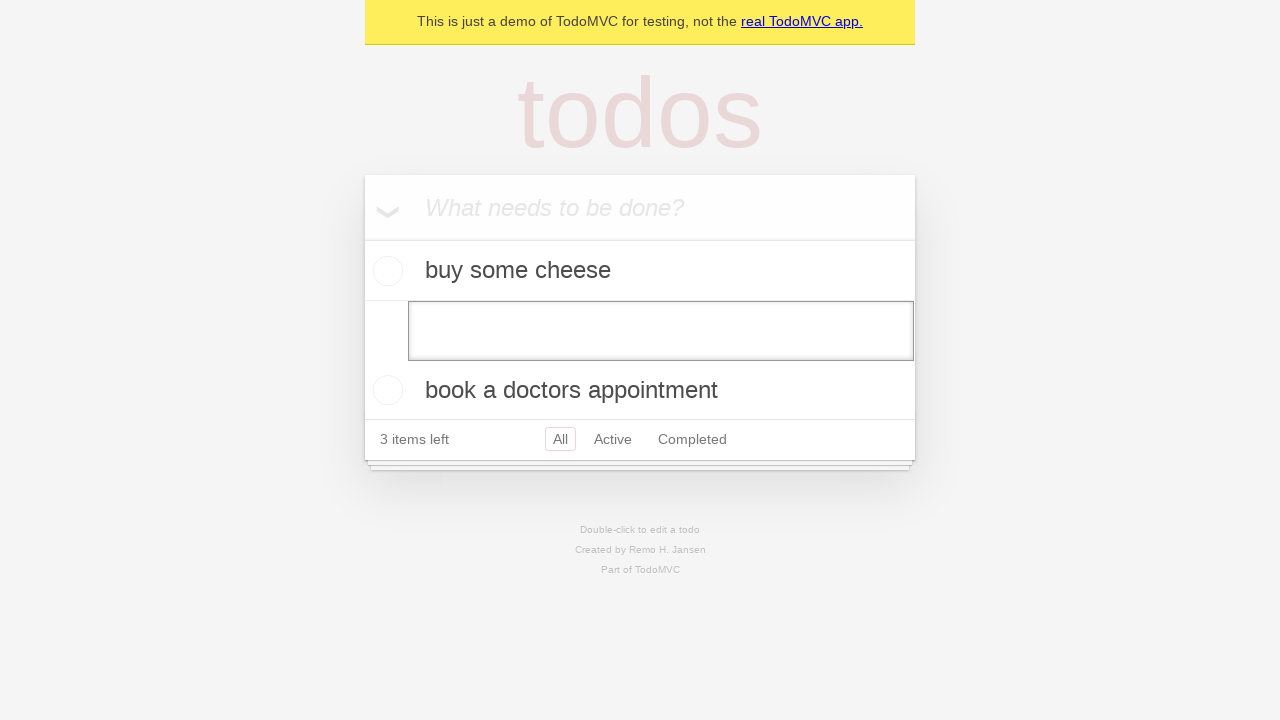

Pressed Enter to confirm empty text, removing todo item on internal:testid=[data-testid="todo-item"s] >> nth=1 >> internal:role=textbox[nam
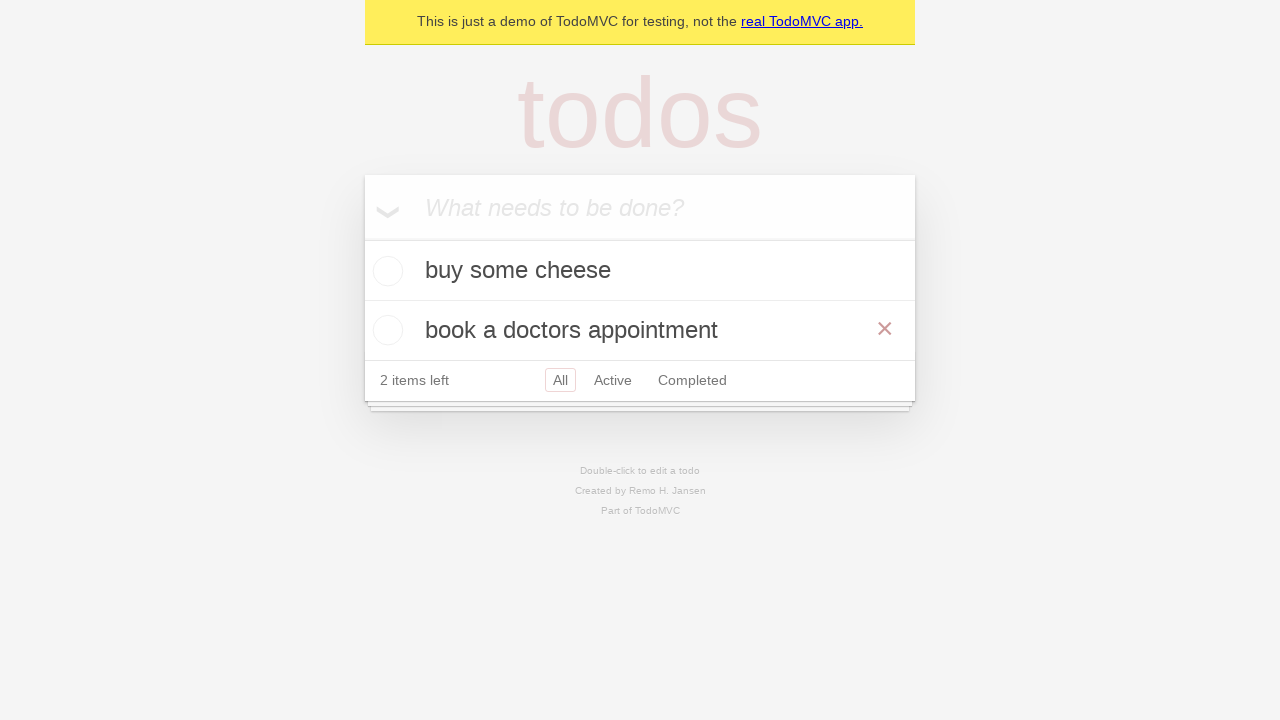

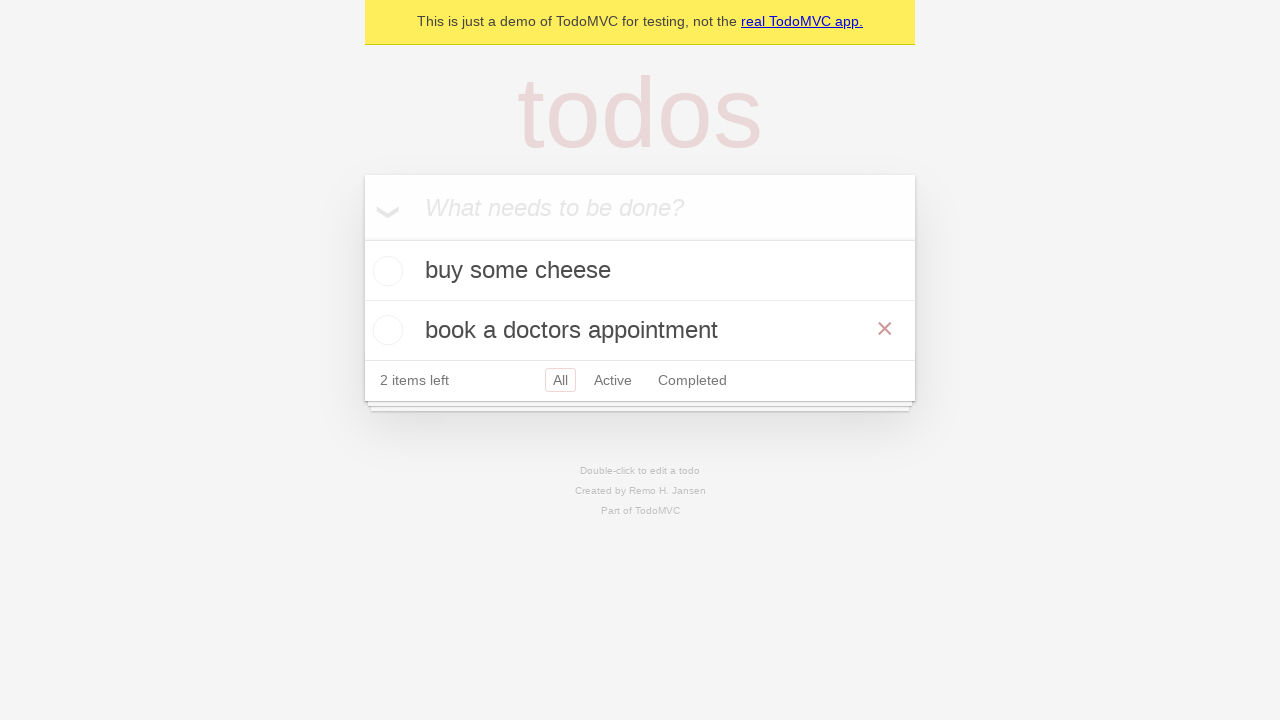